Navigates to WiseQuarter homepage and verifies the page loads by checking the title

Starting URL: https://www.wisequarter.com

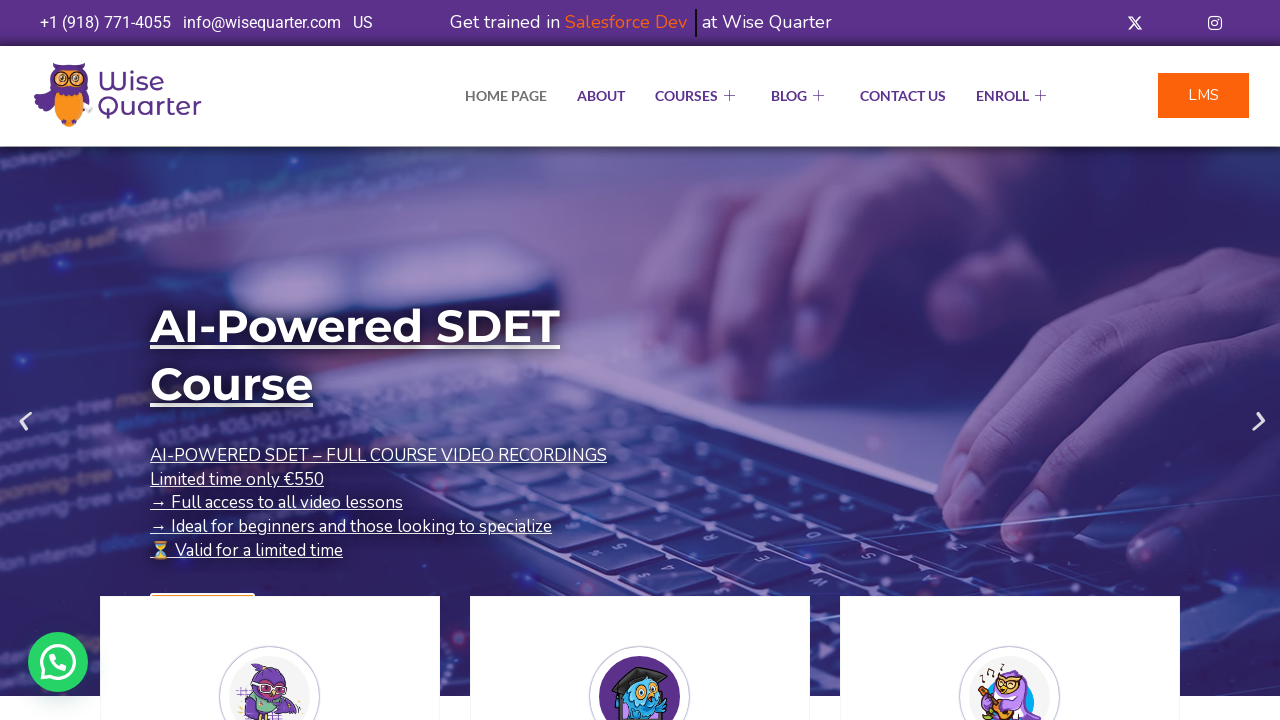

Navigated to WiseQuarter homepage at https://www.wisequarter.com
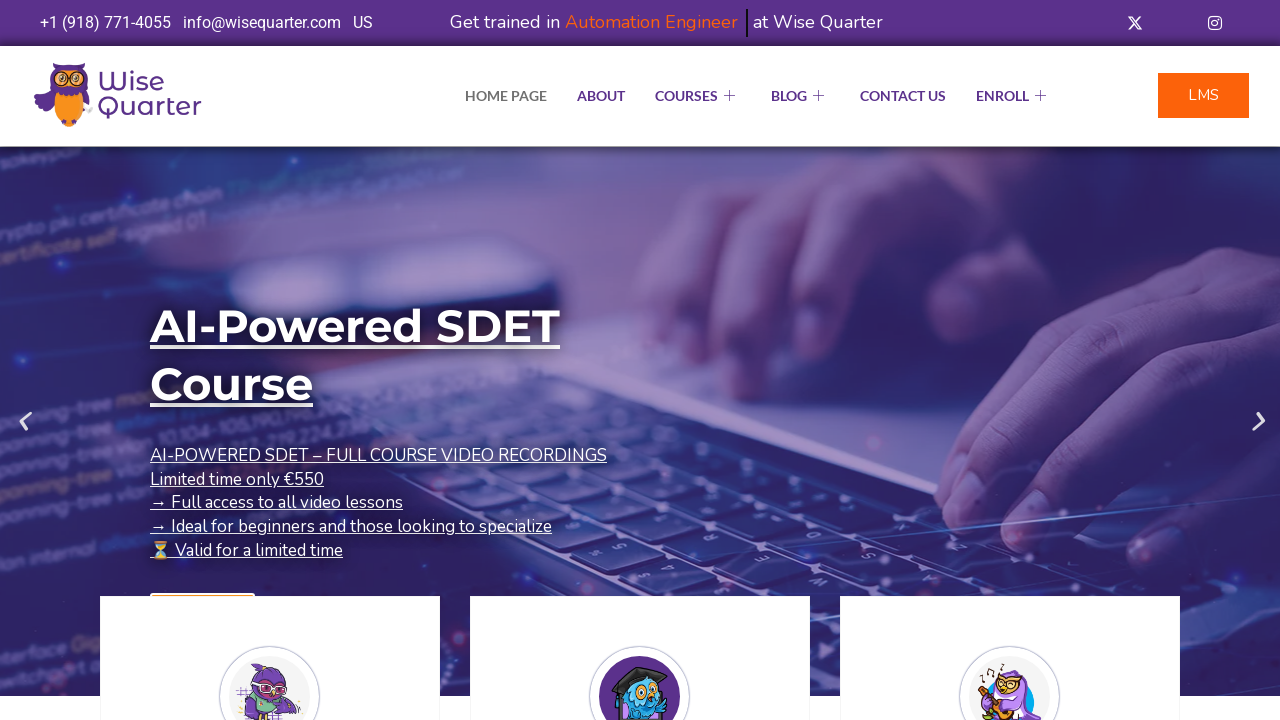

Page DOM content loaded
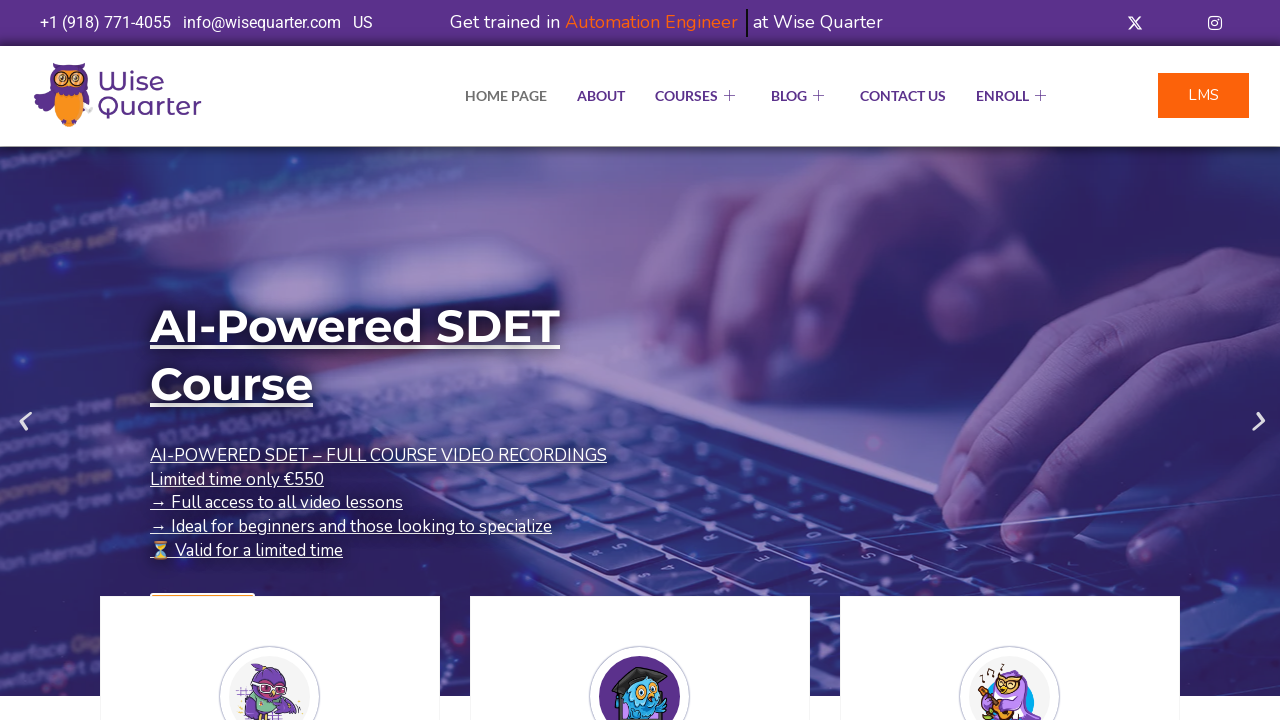

Verified page title: IT Bootcamp Courses, Online Classes - Wise Quarter Course
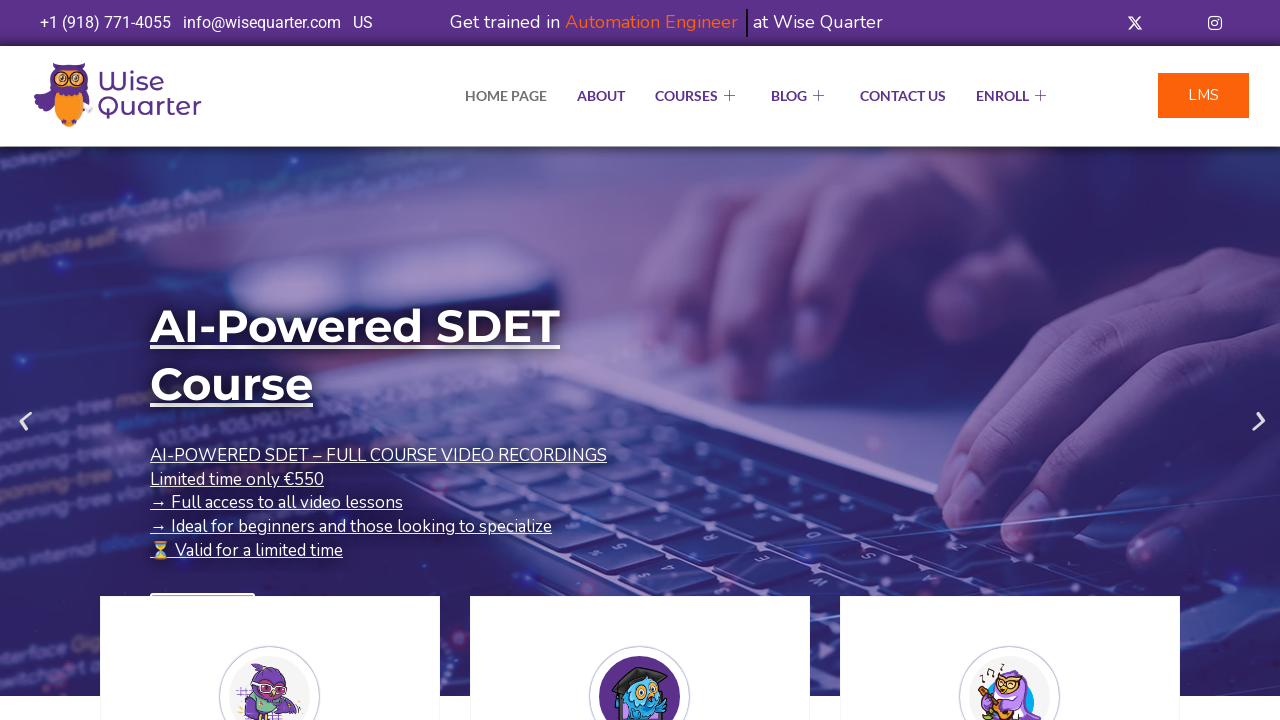

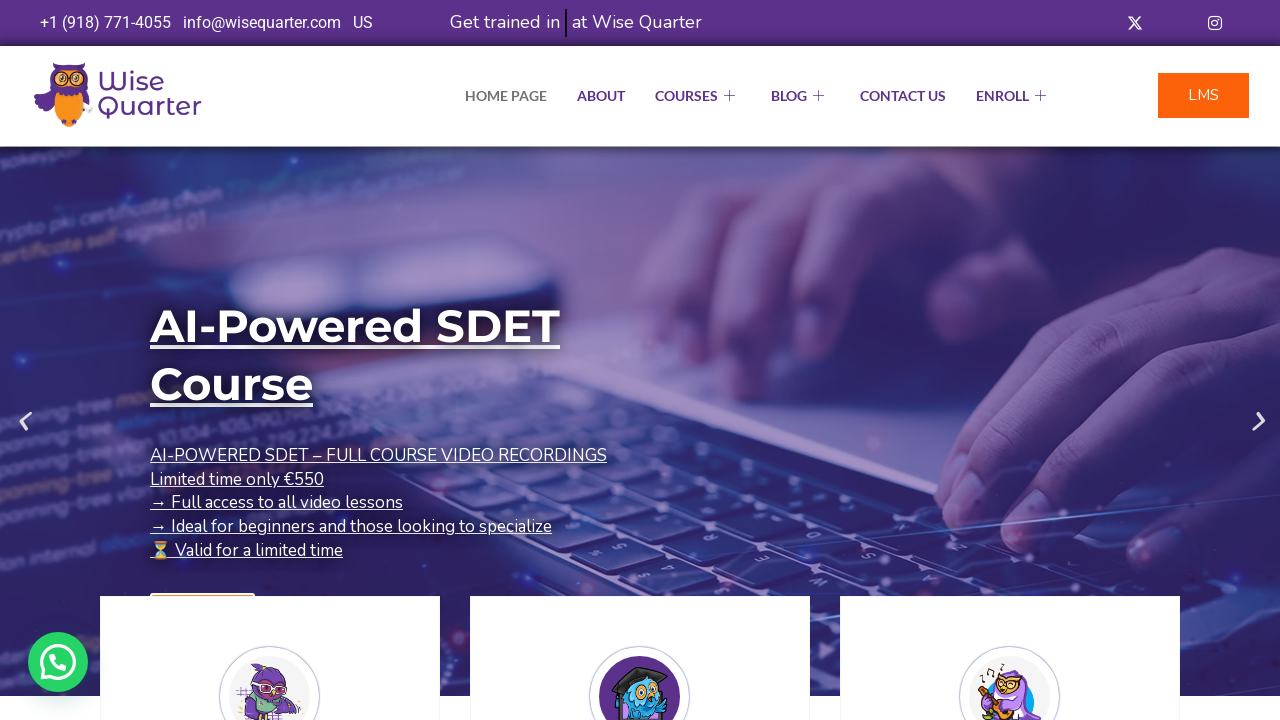